Tests drag and drop functionality by dragging an element from a source location to a target droppable area and verifying the drop was successful

Starting URL: http://crossbrowsertesting.github.io/drag-and-drop.html

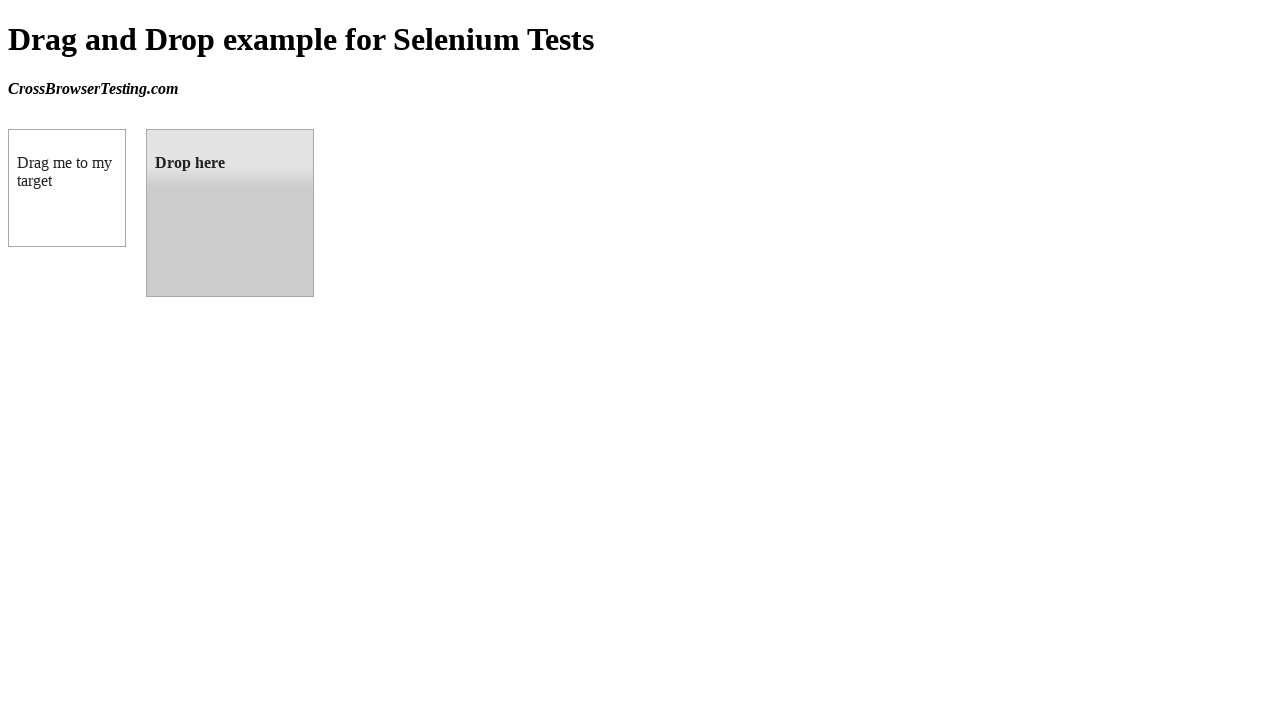

Navigated to drag and drop test page
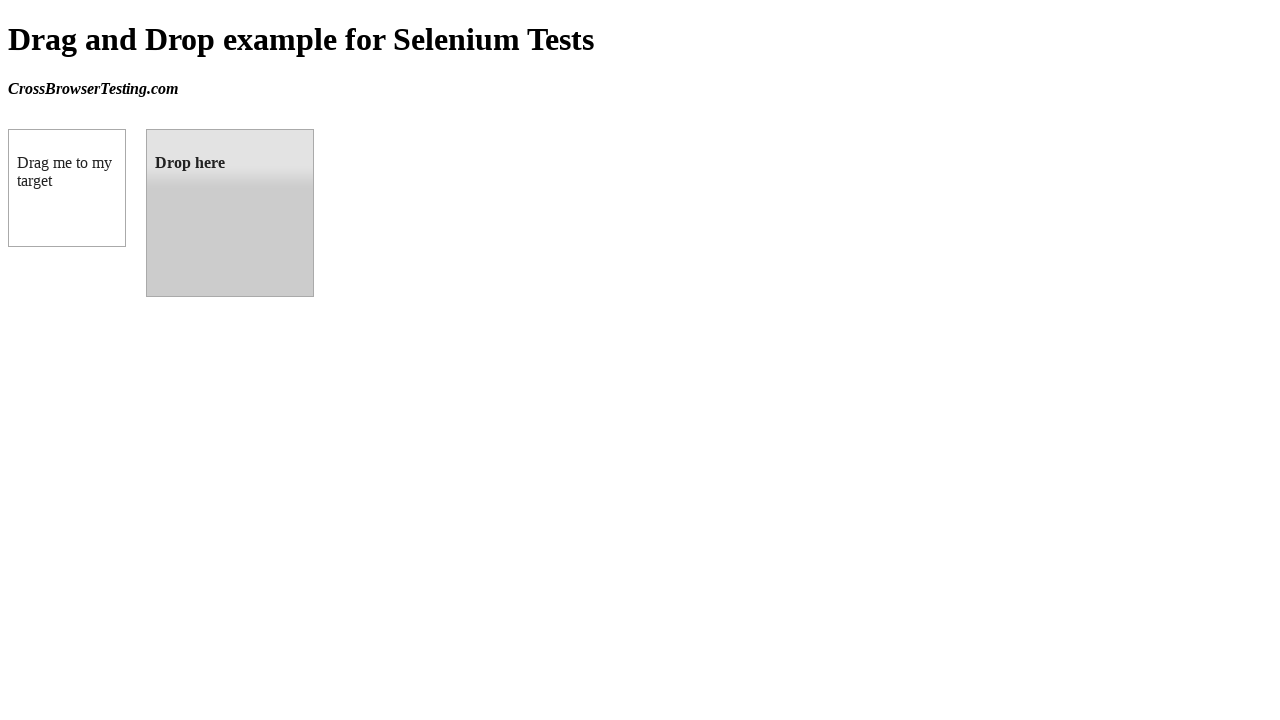

Located draggable element
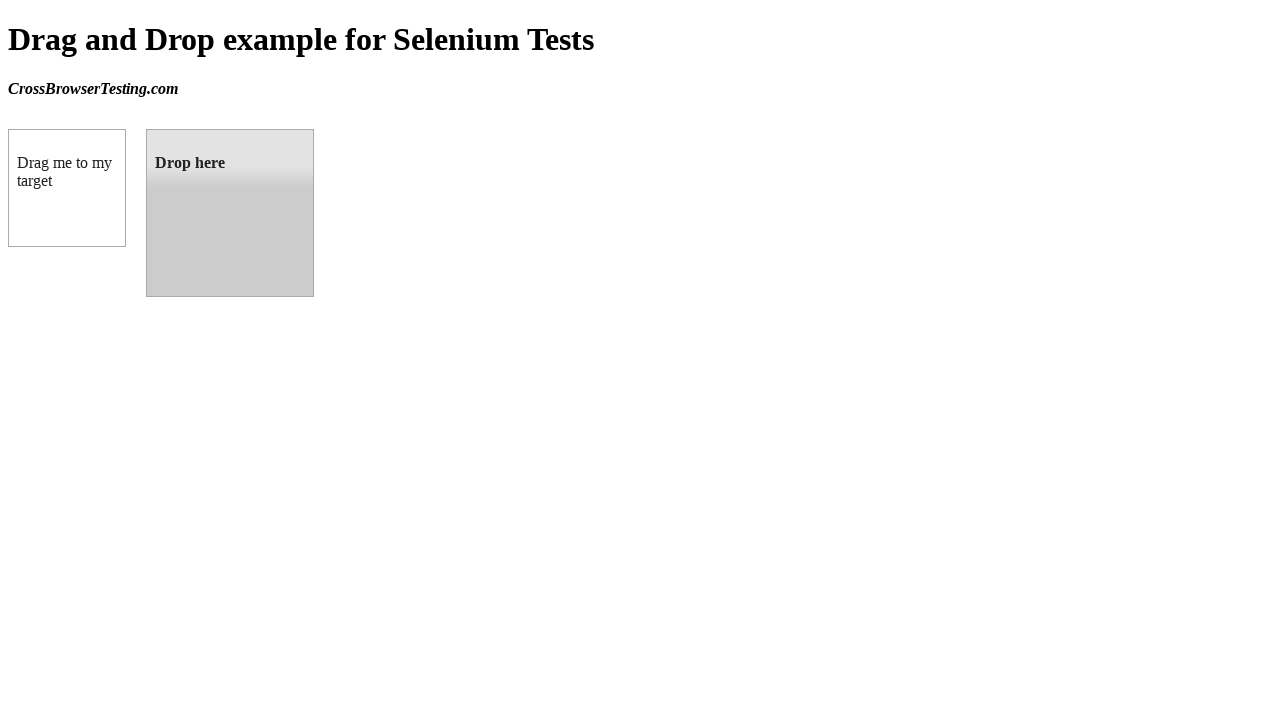

Located droppable target element
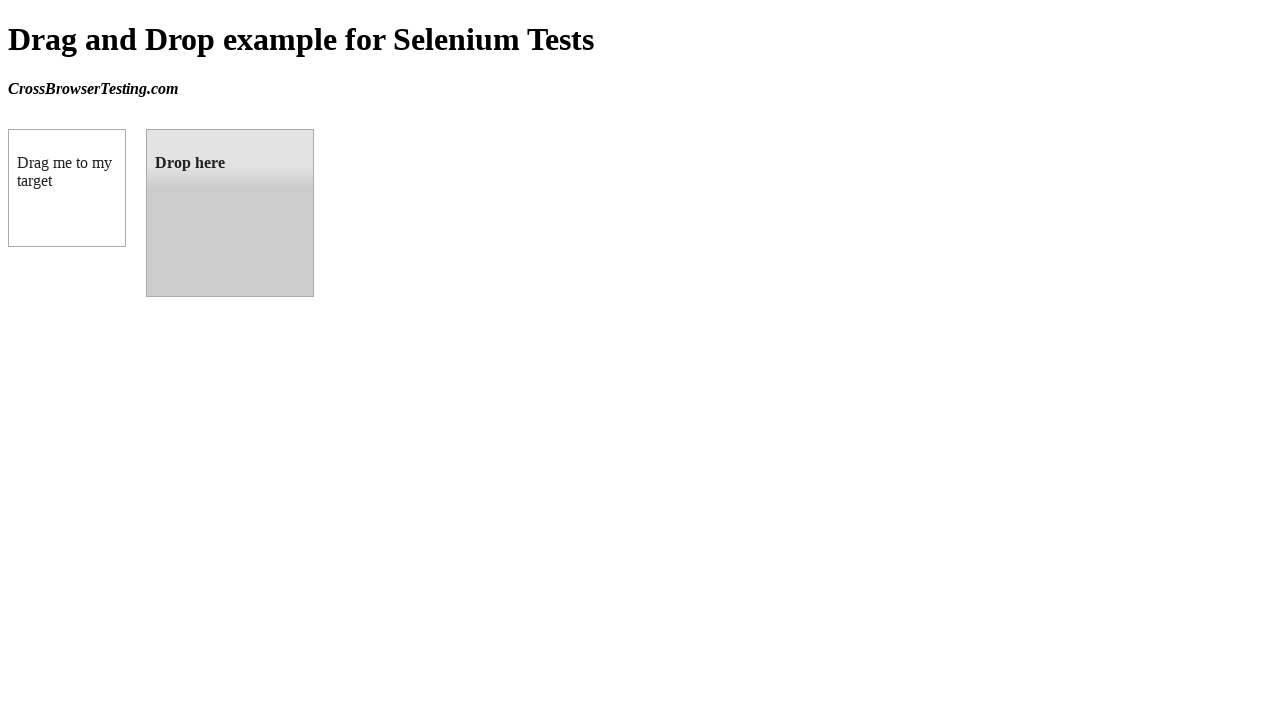

Dragged element to droppable target area at (230, 213)
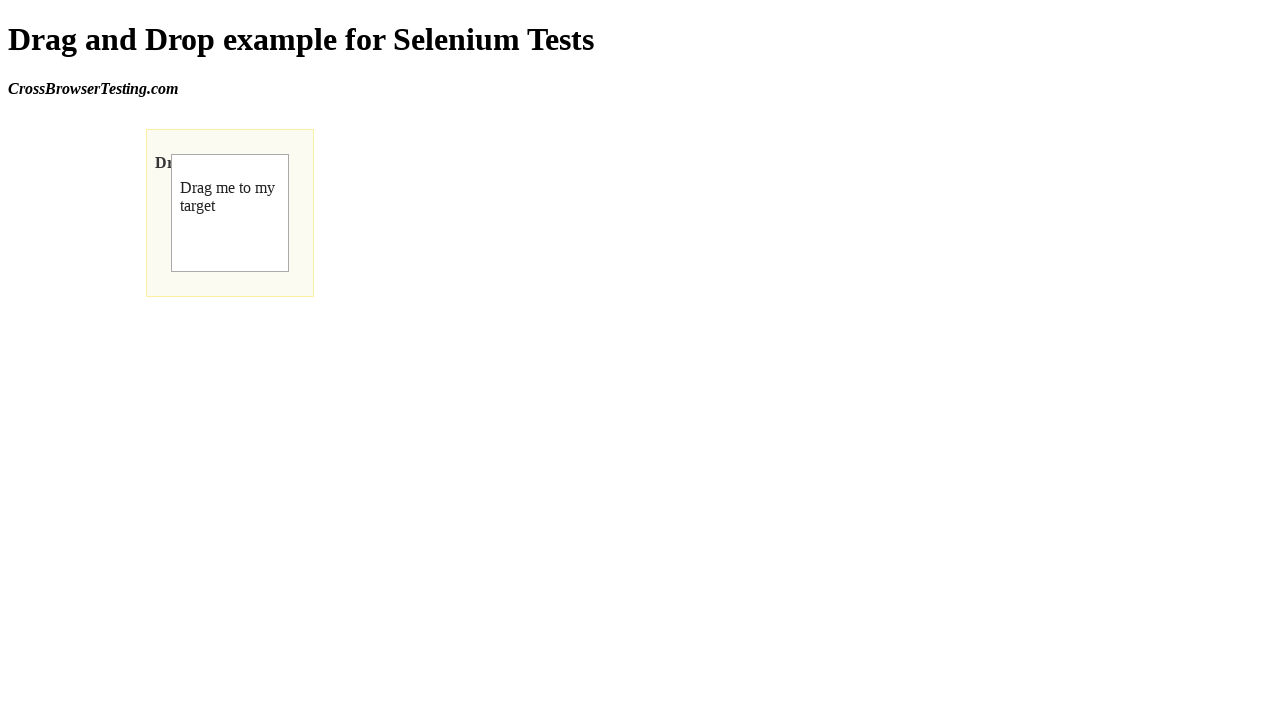

Verified drop was successful - 'Dropped!' text appeared
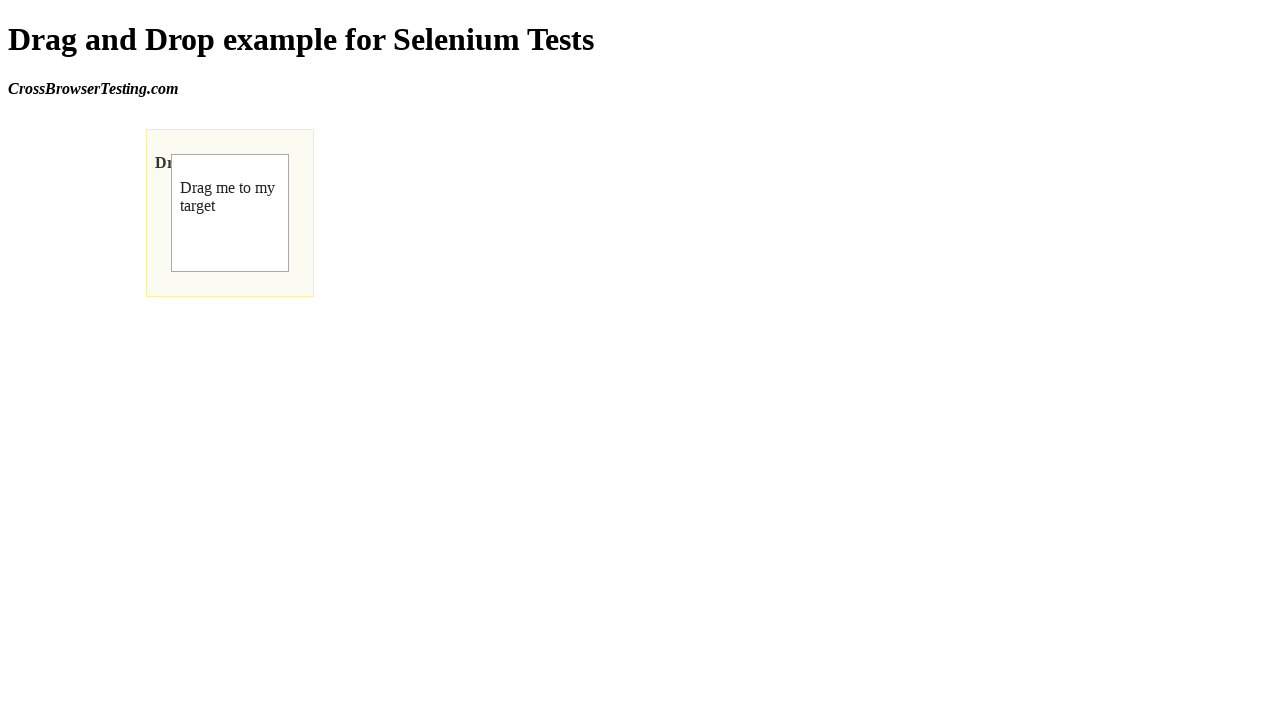

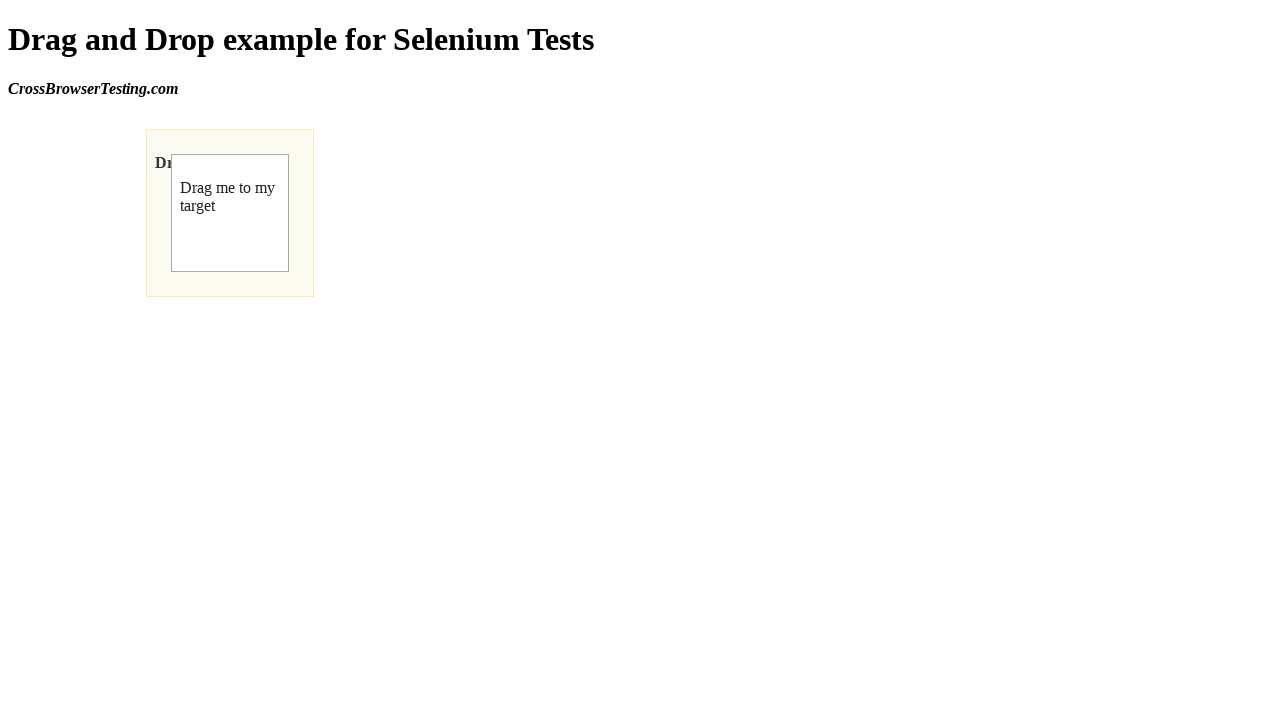